Tests the contact form functionality by navigating to the Contact Us page, filling in name, email, and message fields, then submitting the form.

Starting URL: https://shopdemo-alex-hot.koyeb.app/

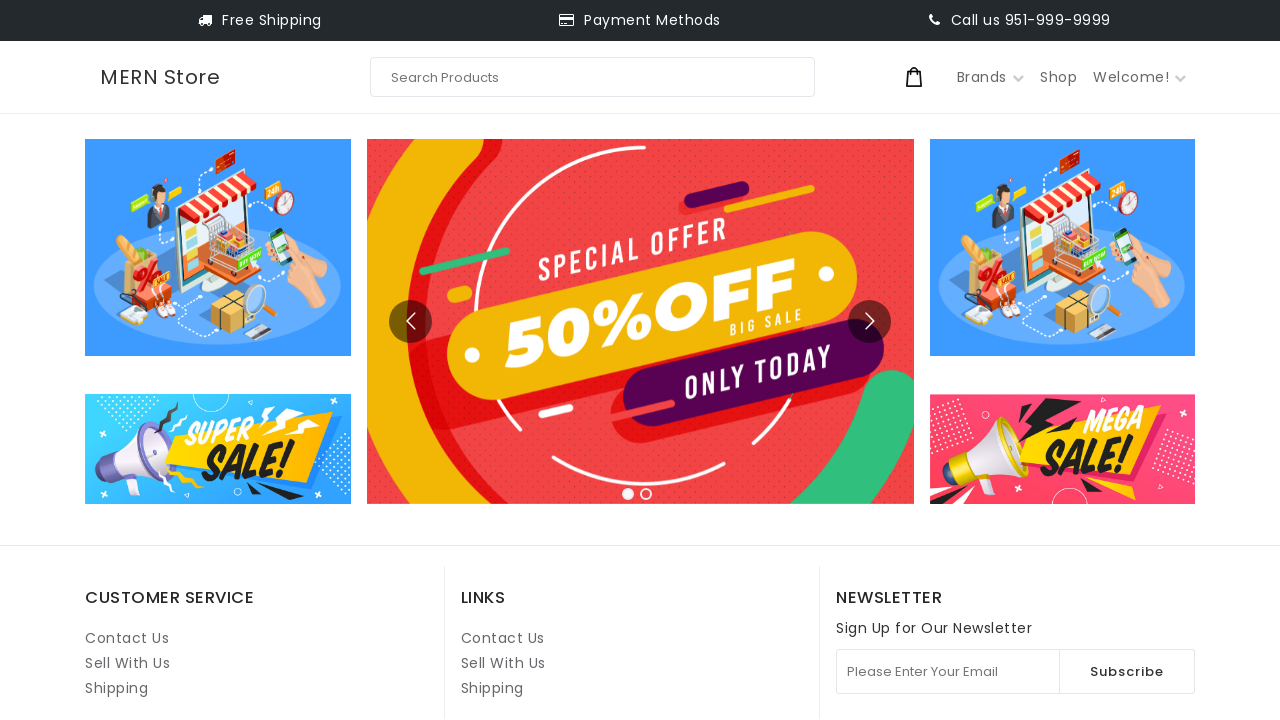

Clicked on Contact Us link at (503, 638) on internal:role=link[name="Contact Us"i] >> nth=1
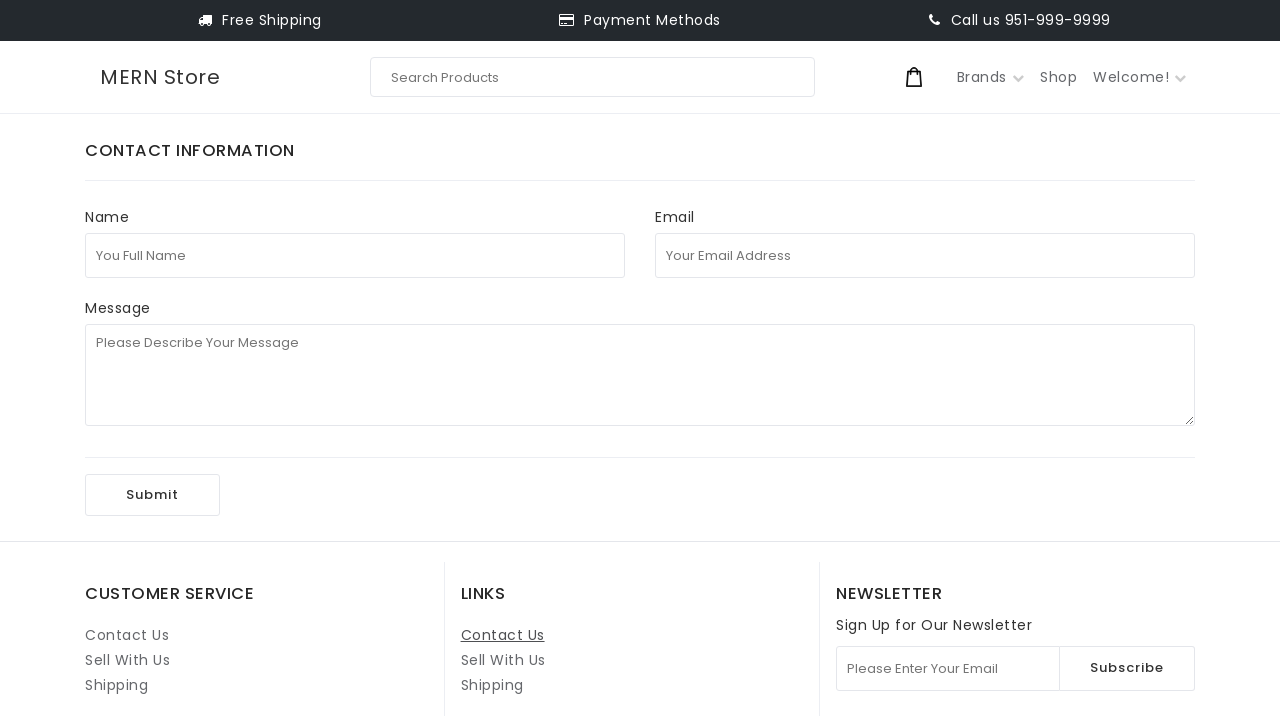

Clicked on full name field at (355, 255) on internal:attr=[placeholder="You Full Name"i]
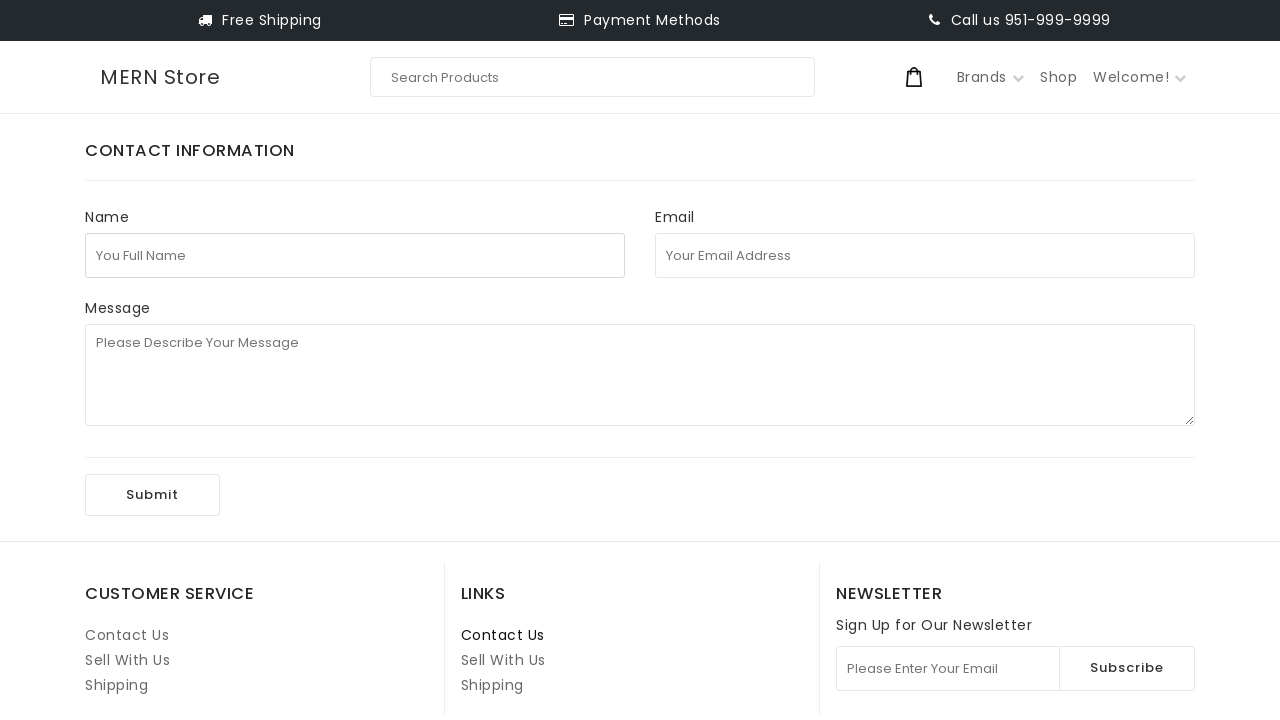

Filled in full name field with 'John Anderson' on internal:attr=[placeholder="You Full Name"i]
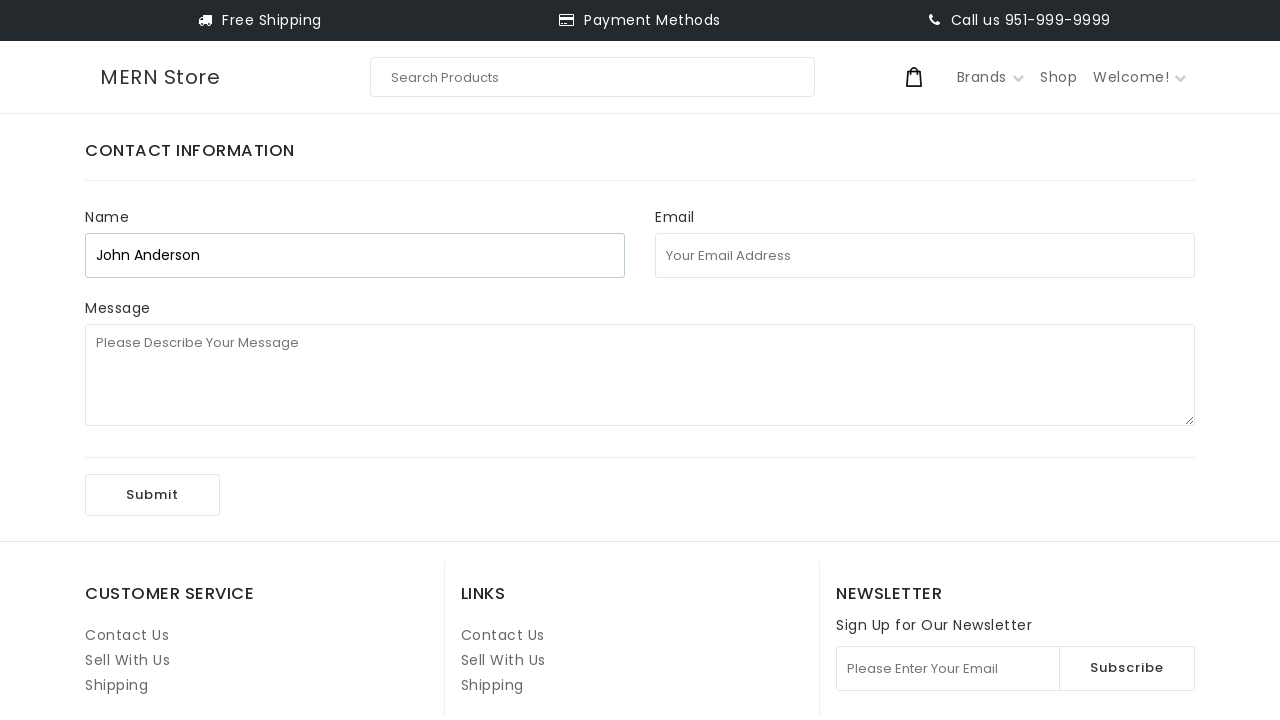

Clicked on email address field at (925, 255) on internal:attr=[placeholder="Your Email Address"i]
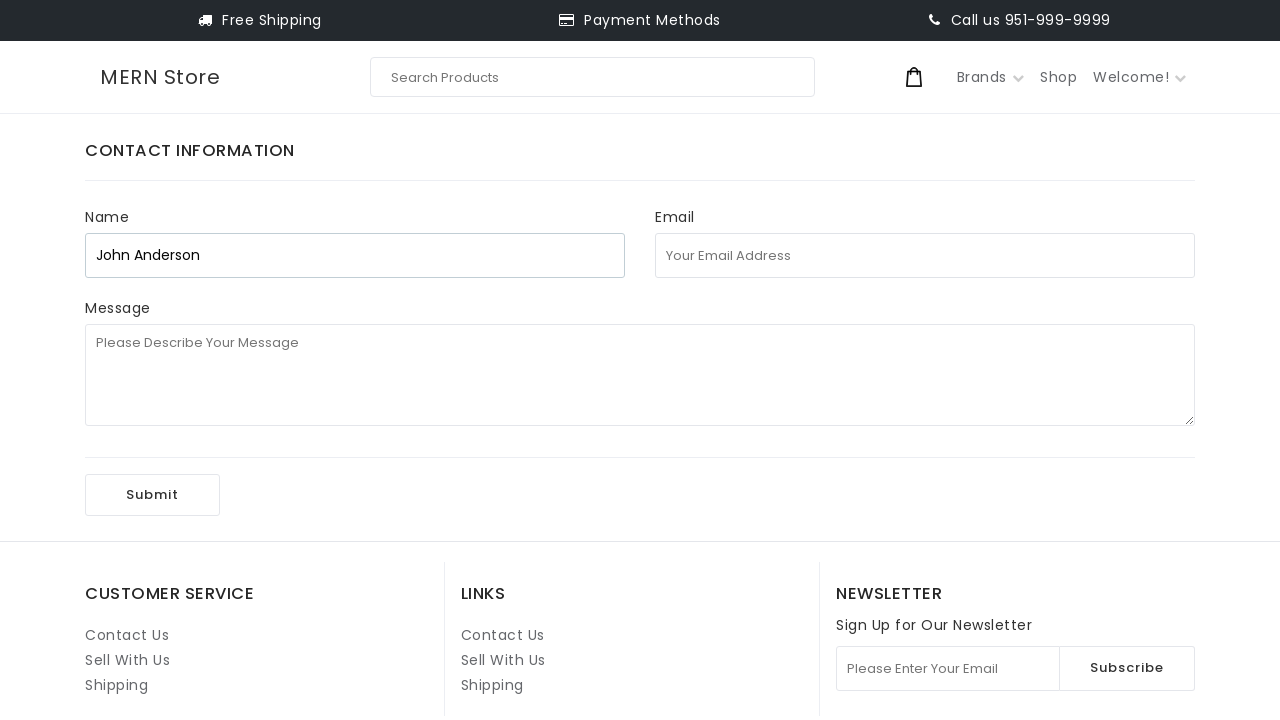

Filled in email address field with 'john.anderson87@testmail.com' on internal:attr=[placeholder="Your Email Address"i]
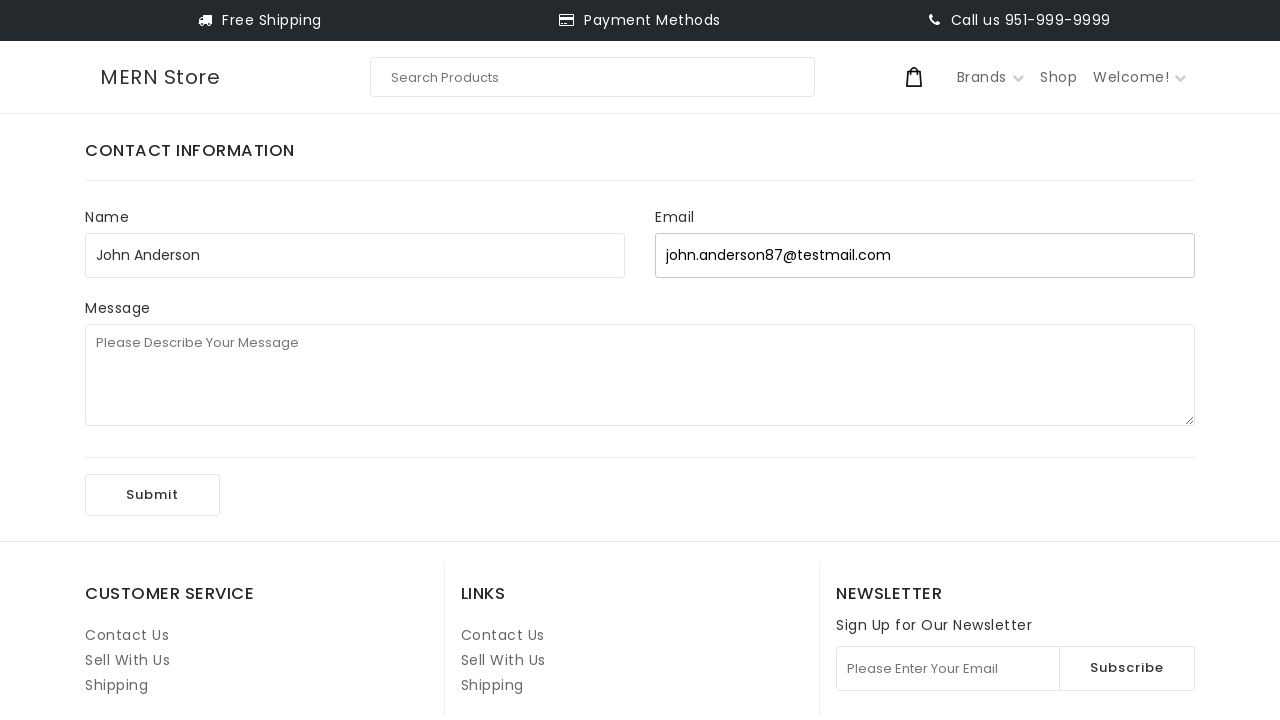

Clicked on message field at (640, 375) on internal:attr=[placeholder="Please Describe Your Message"i]
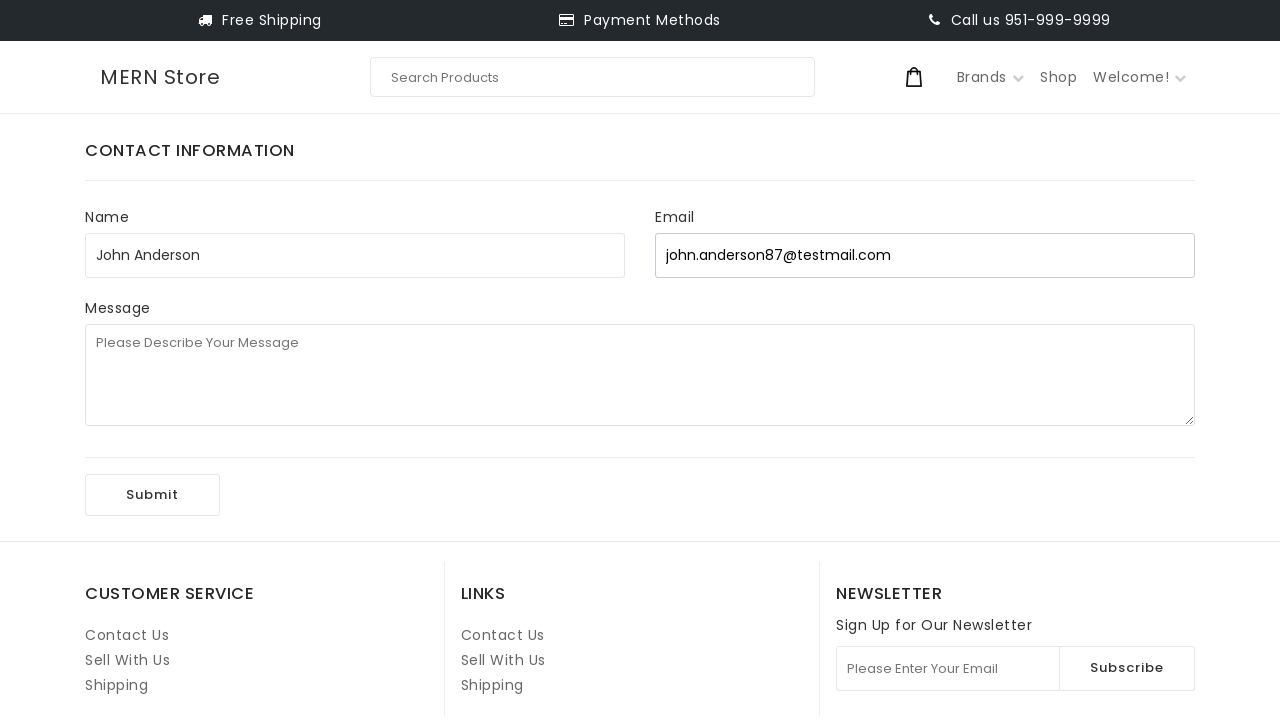

Filled in message field with product inquiry on internal:attr=[placeholder="Please Describe Your Message"i]
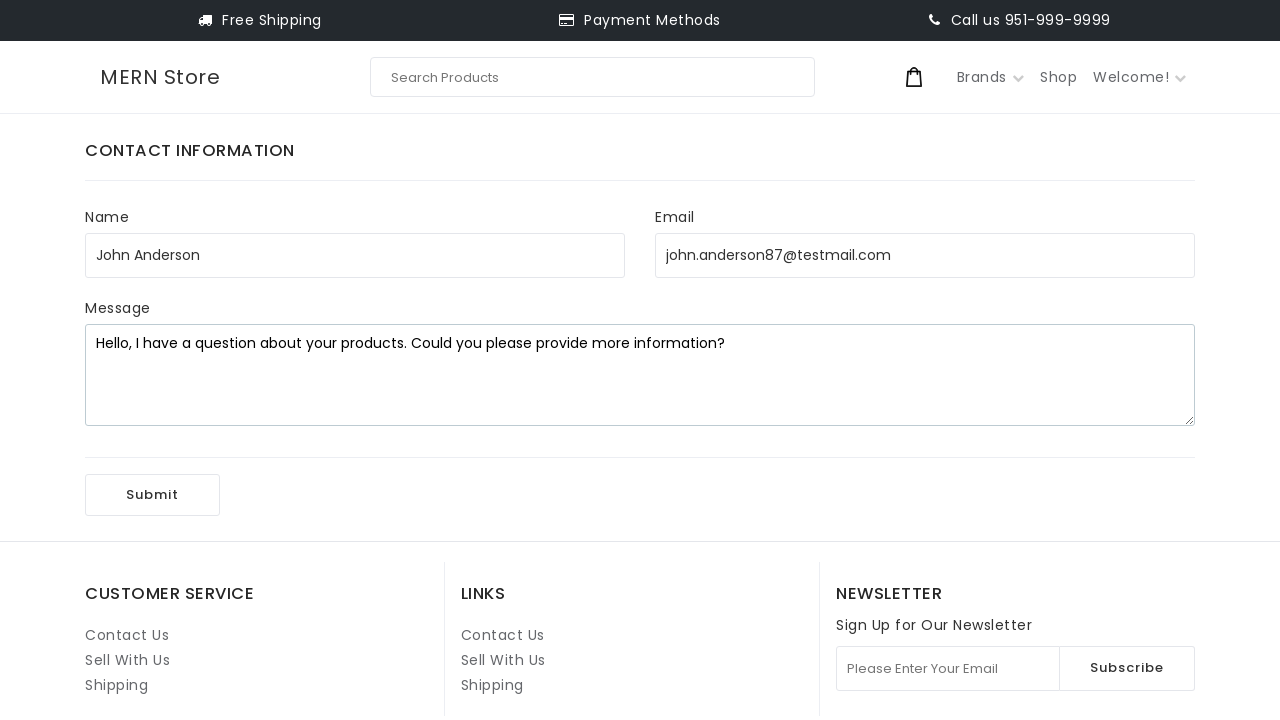

Clicked Submit button to submit the contact form at (152, 495) on internal:role=button[name="Submit"i]
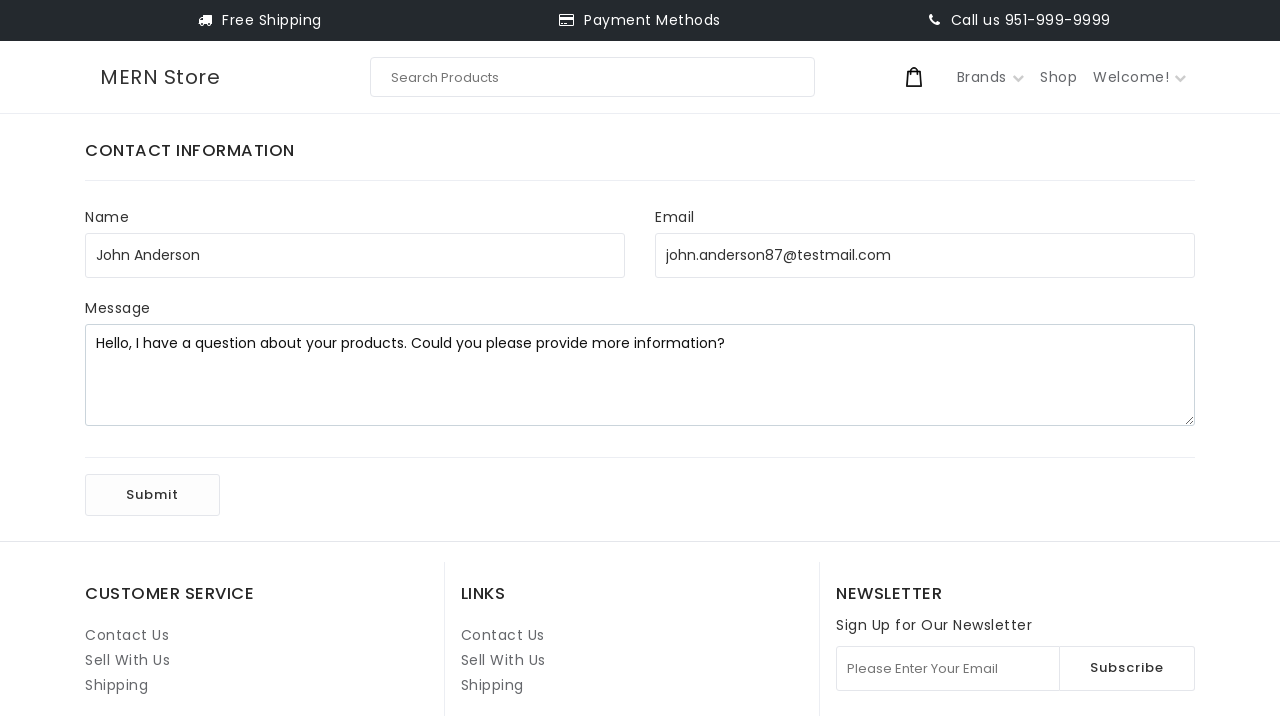

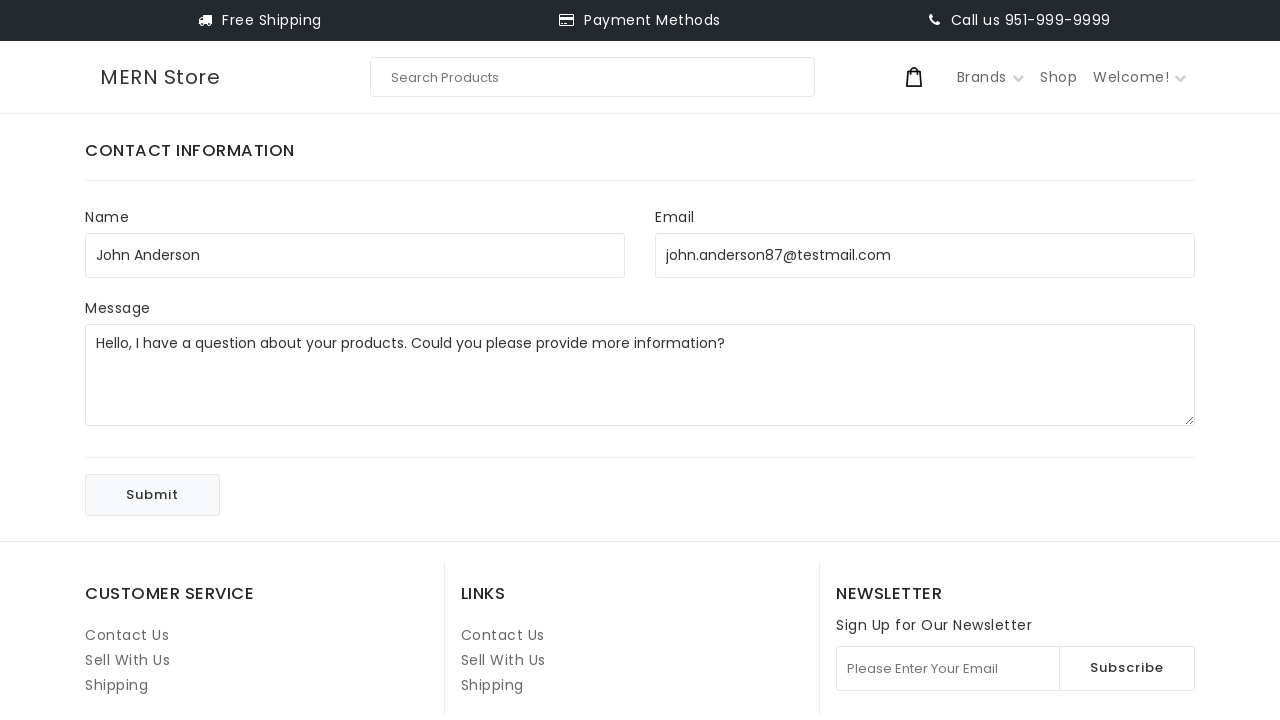